Tests dynamic loading functionality by navigating to example 1, clicking the start button, and waiting for the "Hello World" content to appear

Starting URL: https://the-internet.herokuapp.com/dynamic_loading

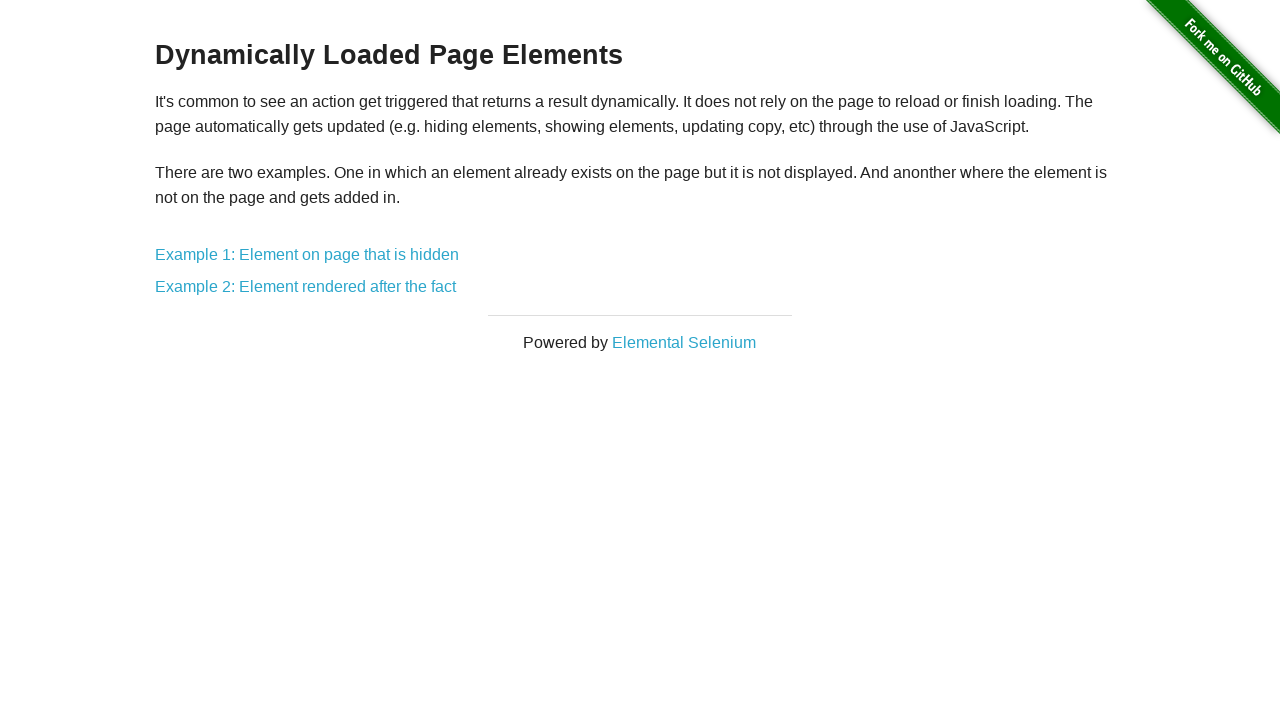

Clicked on Example 1 link at (307, 255) on xpath=//a[@href='/dynamic_loading/1']
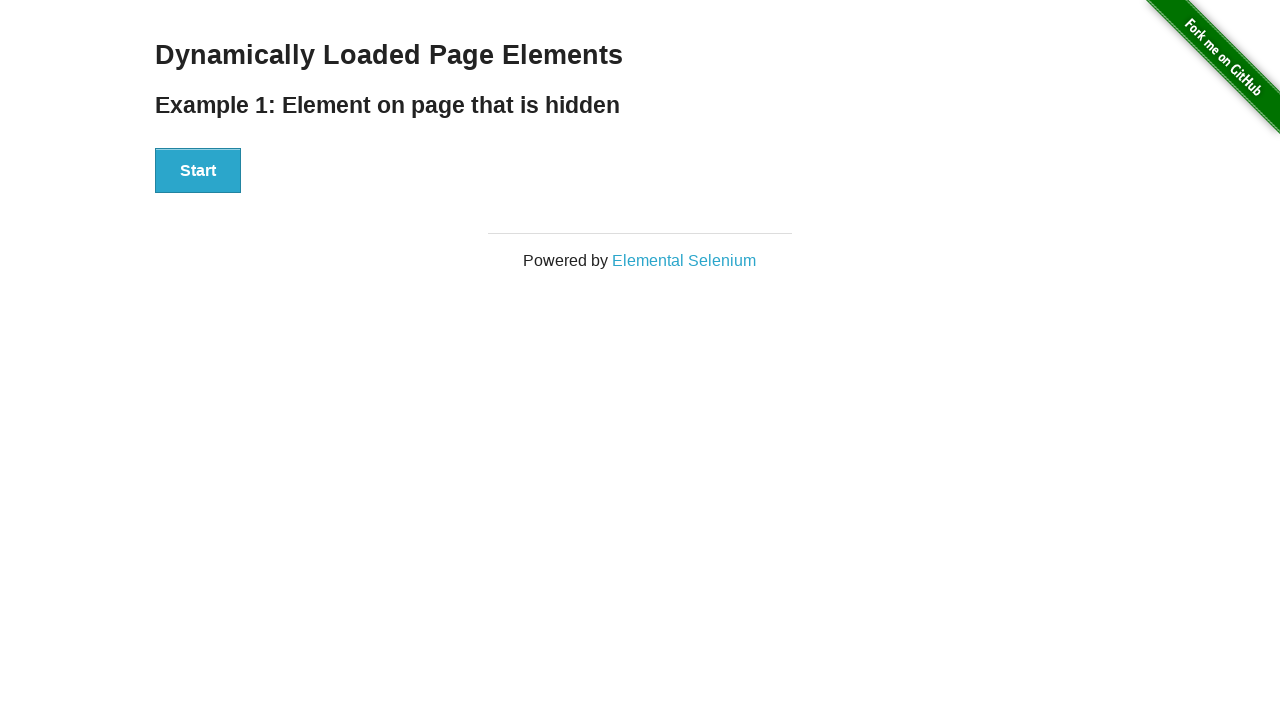

Start button selector became available
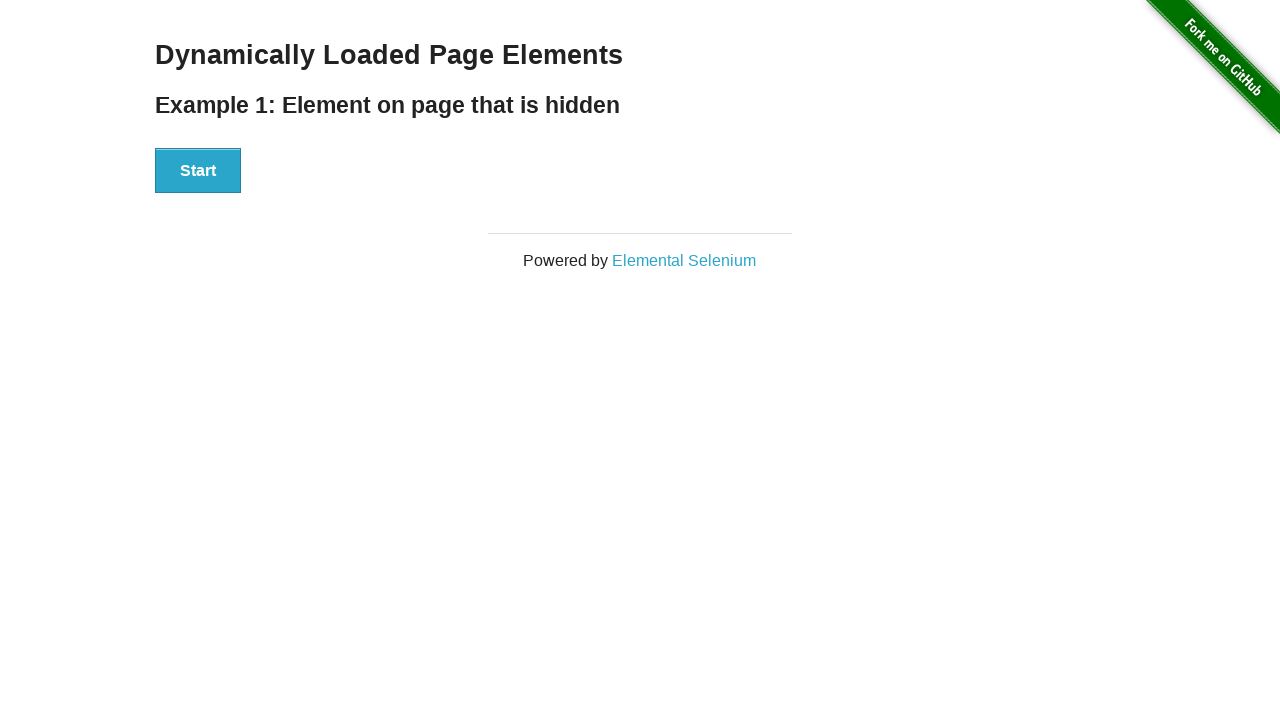

Clicked the Start button to initiate dynamic loading at (198, 171) on xpath=//div[@id='start']//button
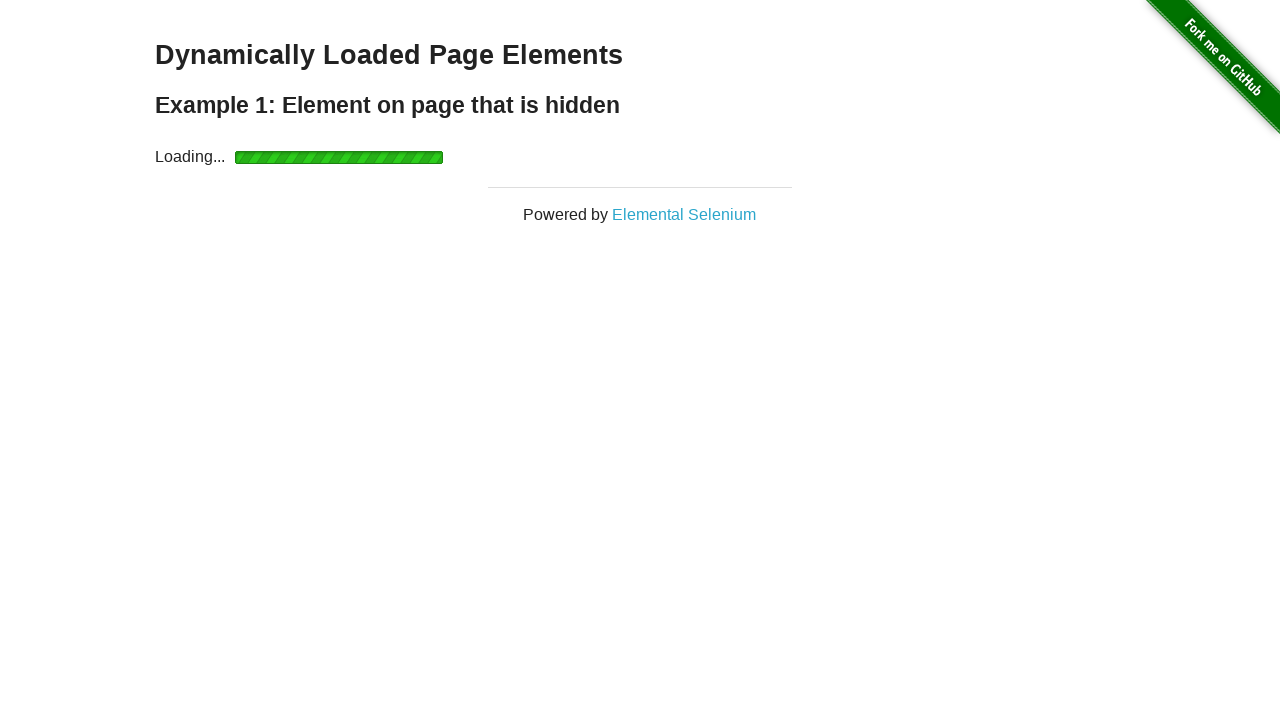

Hello World content appeared after dynamic loading completed
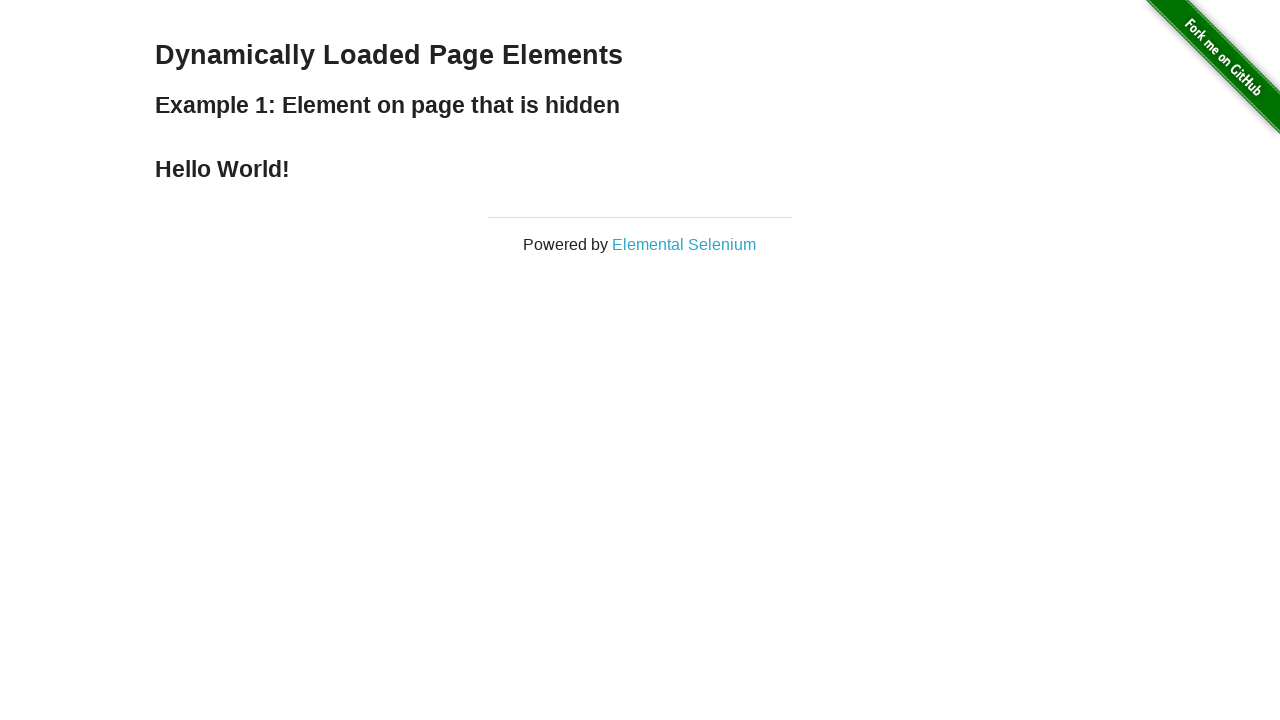

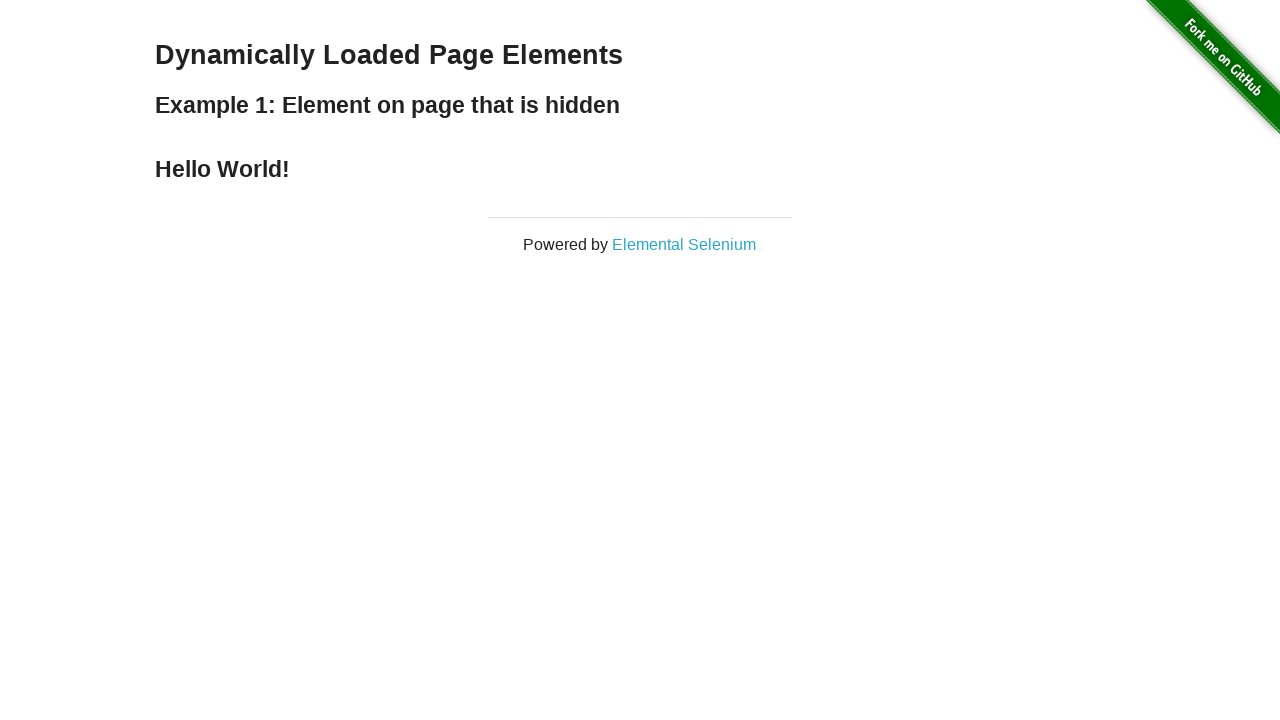